Tests sending an encrypted paste by filling in a passphrase and text, clicking send, and verifying a valid GUID-based URL is returned.

Starting URL: https://www.altocumulus.it/pages/burn-after-reading/index.html

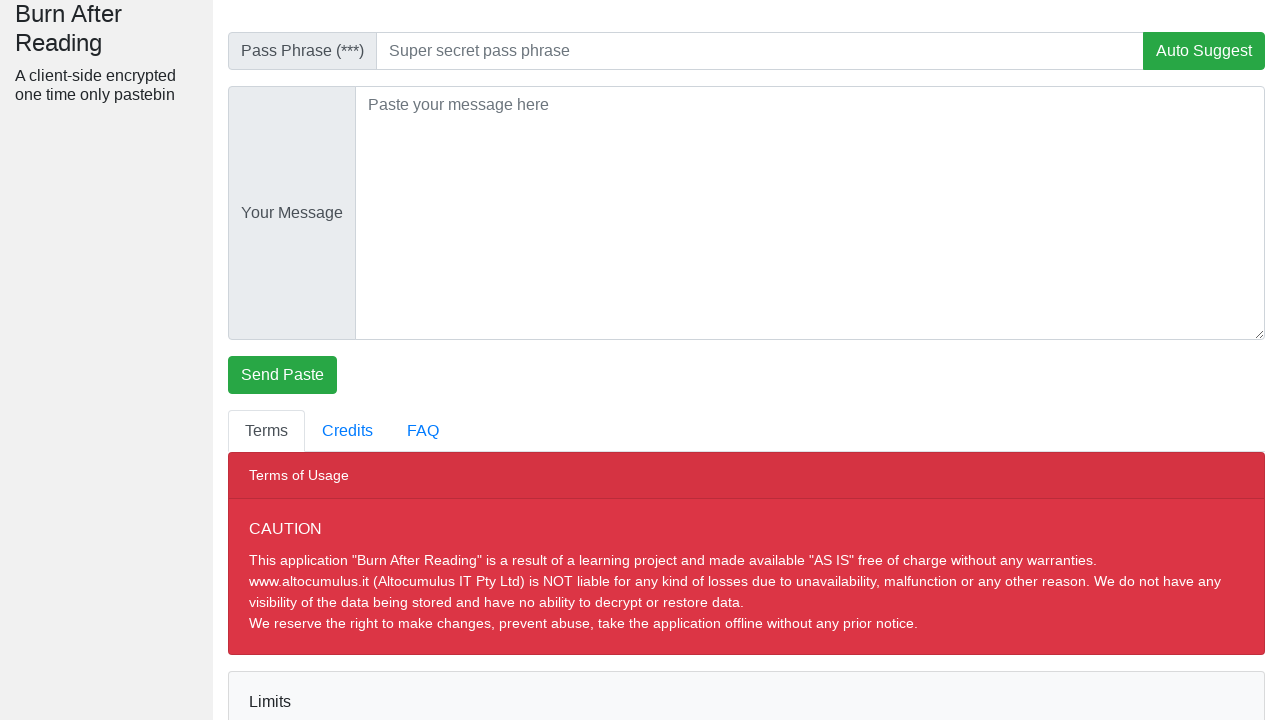

Filled passphrase field with secret passphrase on #pastebin #passphrase
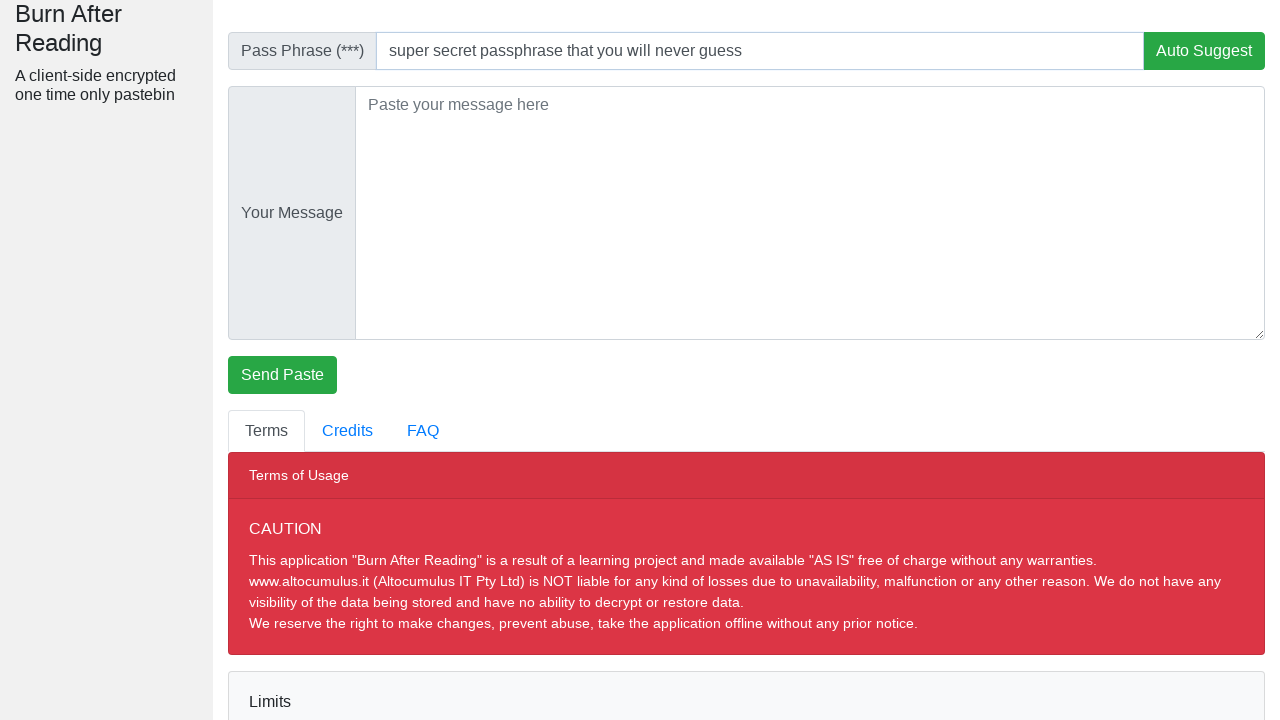

Filled paste text field with Lorem ipsum content on #pastebin #paste
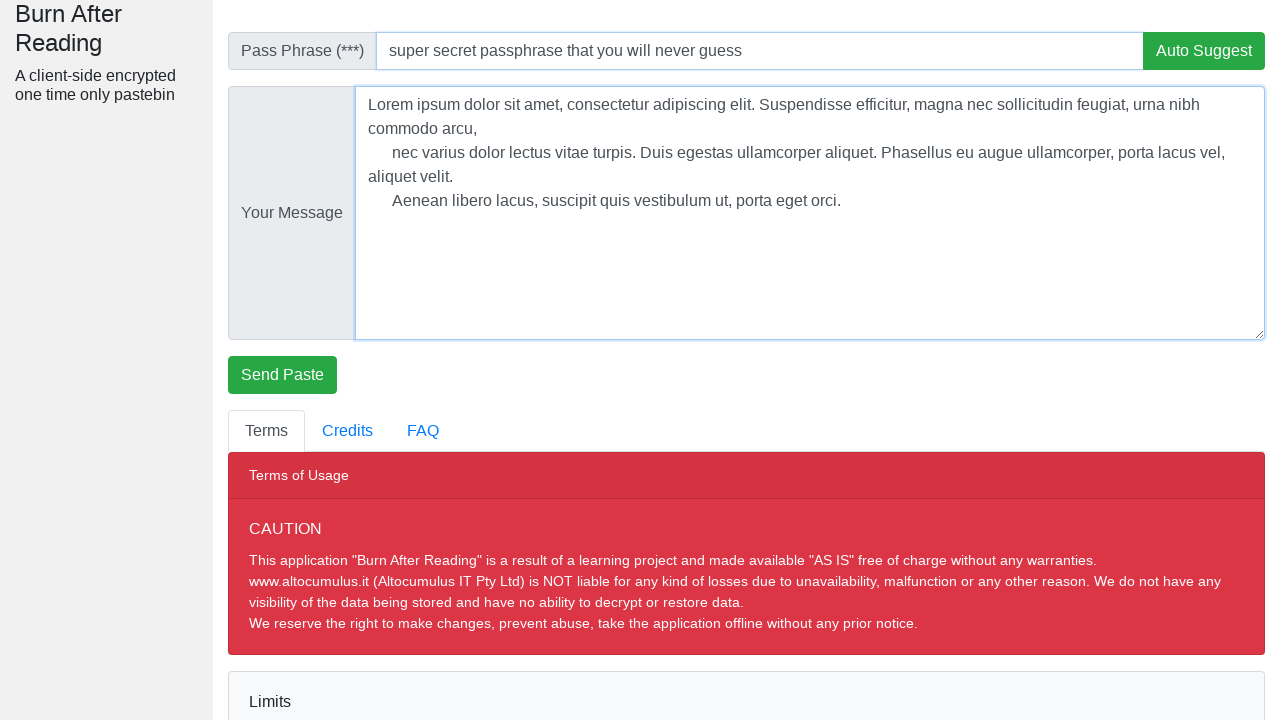

Clicked encrypt button to send the encrypted paste at (283, 375) on #pastebin #encrypt
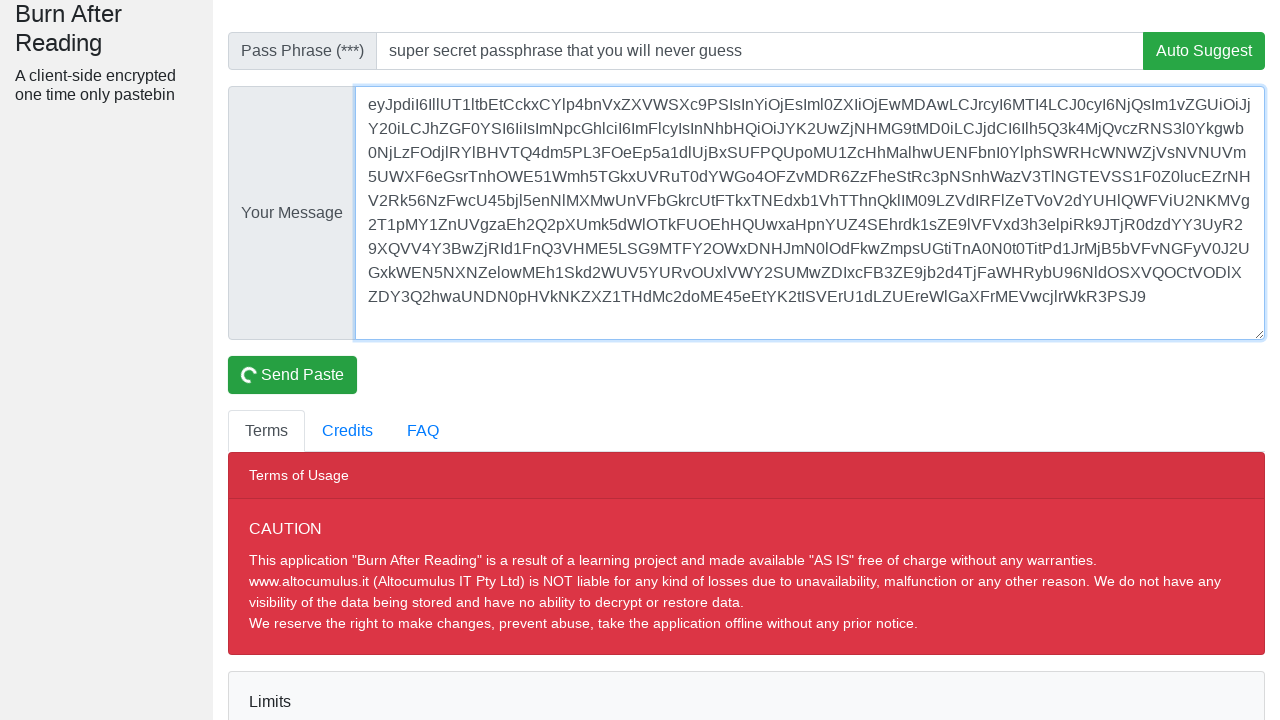

Paste URL appeared after encryption
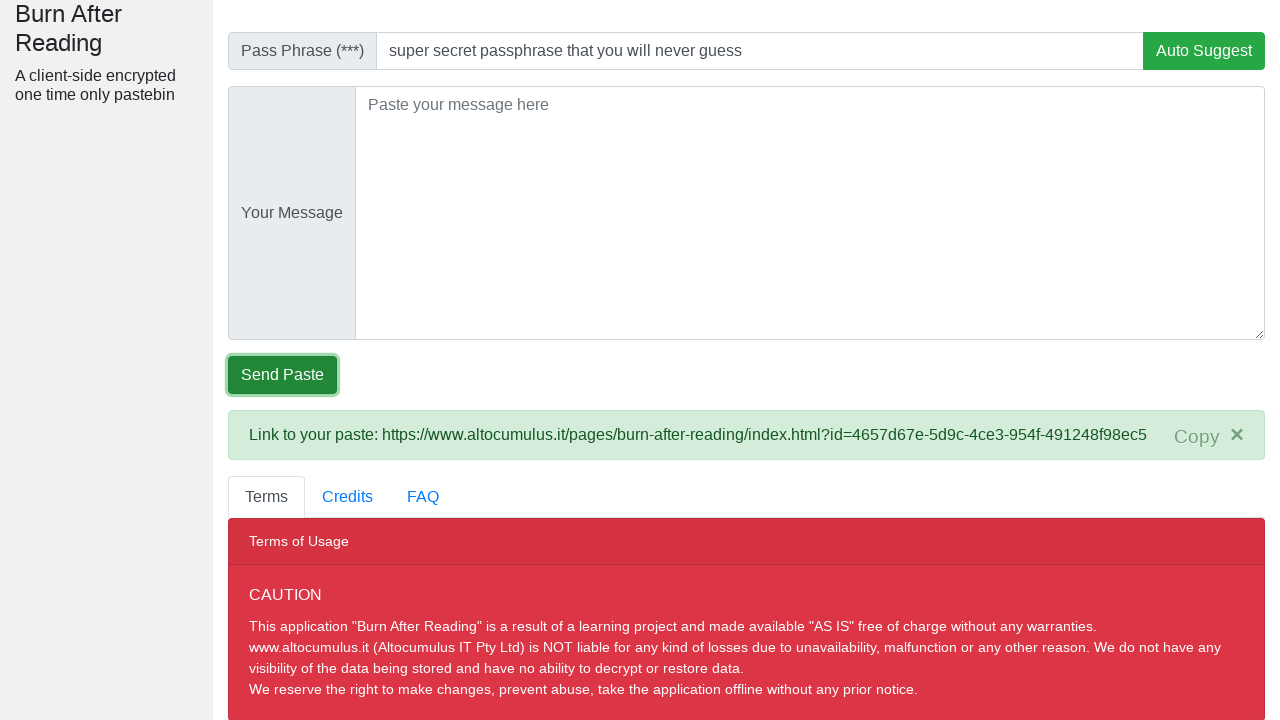

Retrieved paste URL from page
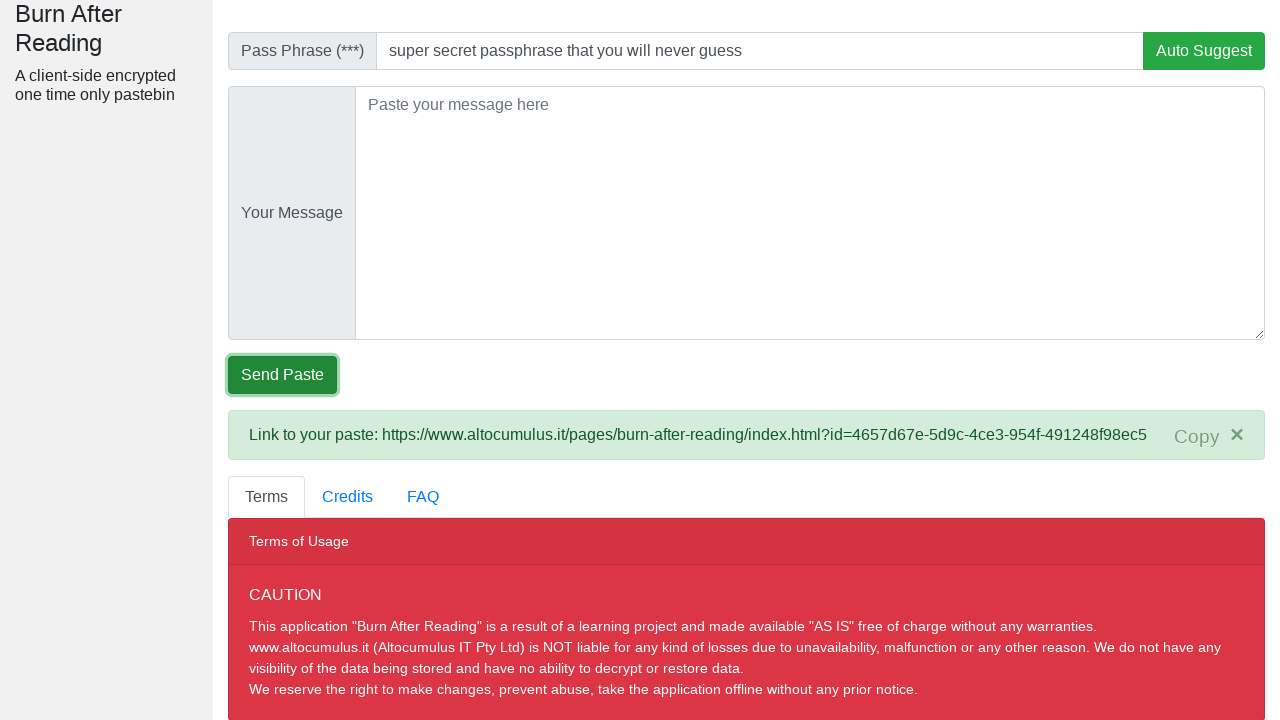

Verified that paste URL was returned
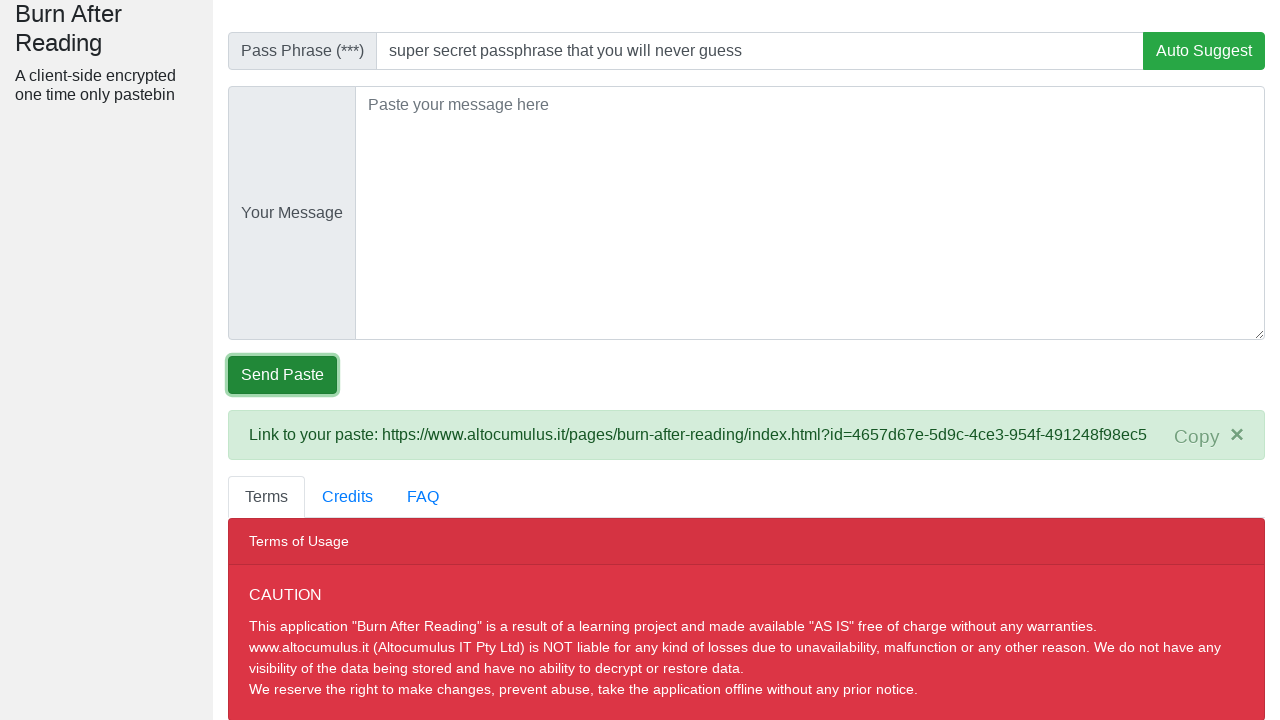

Extracted GUID from paste URL: 4657d67e-5d9c-4ce3-954f-491248f98ec5
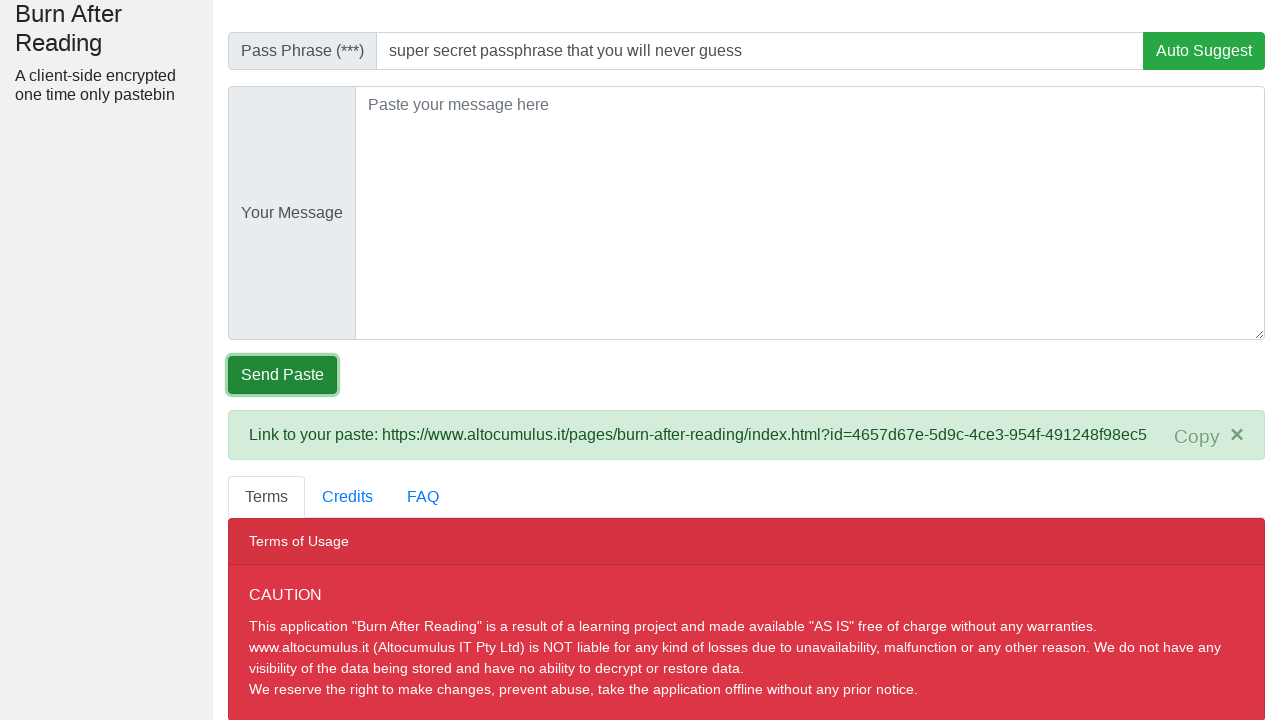

Verified GUID matches valid UUID format
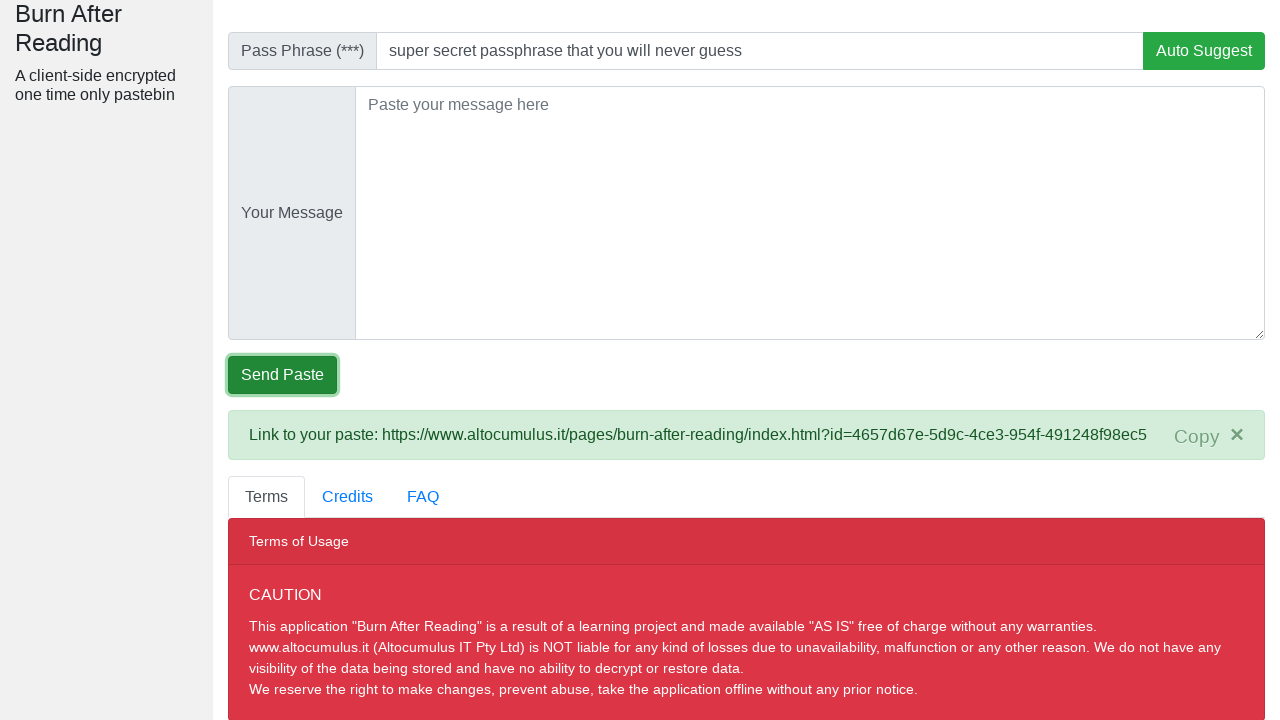

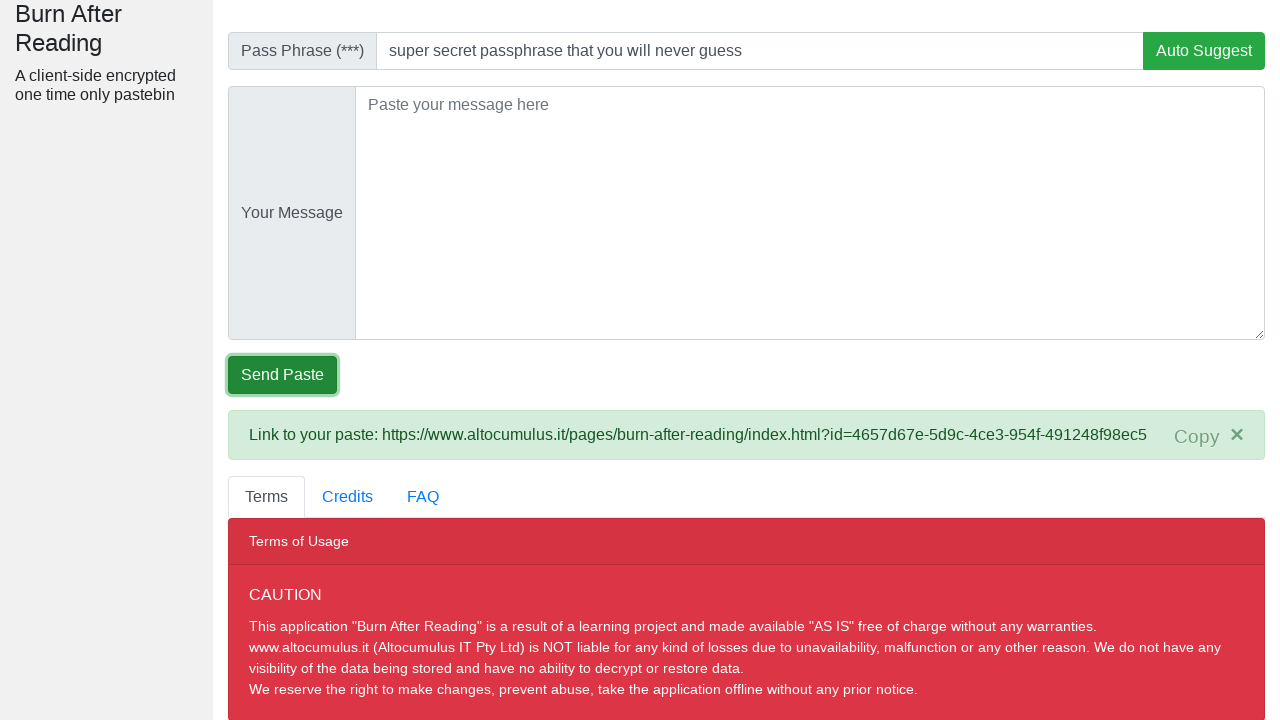